Tests drag and drop functionality on the jQuery UI demo page by dragging an element from source to target within an iframe

Starting URL: https://jqueryui.com/droppable/

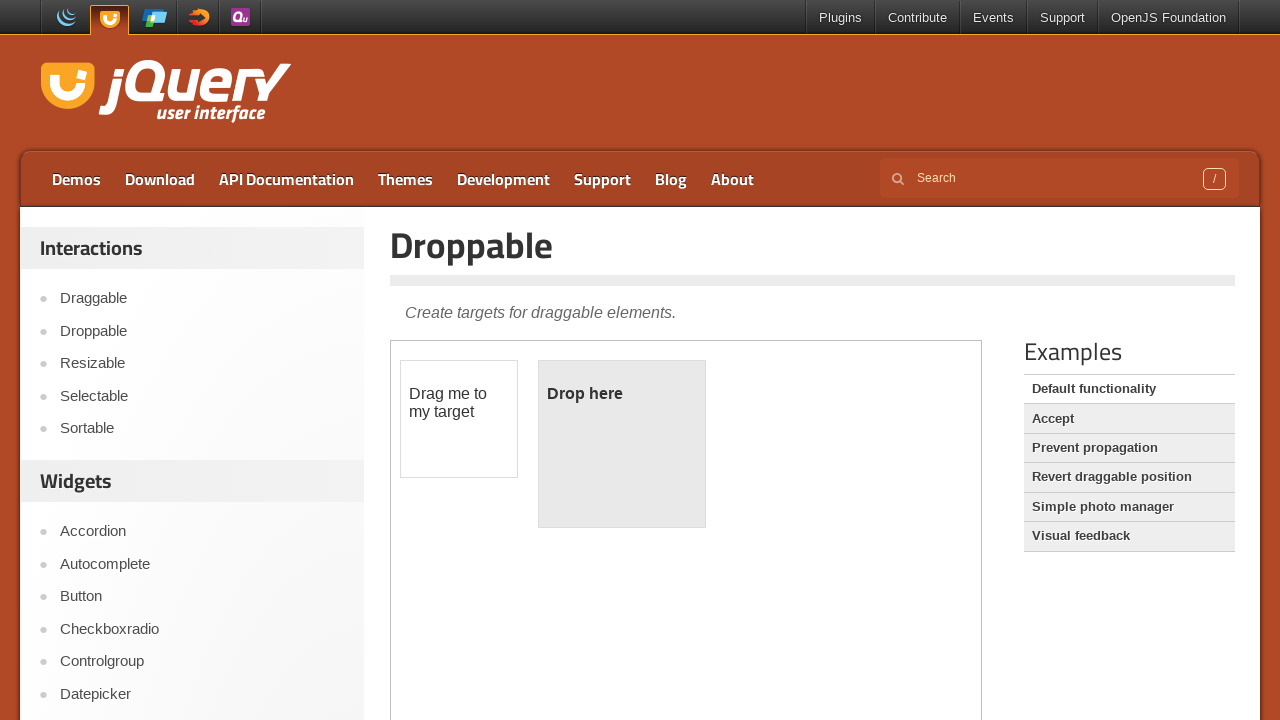

Navigated to jQuery UI droppable demo page
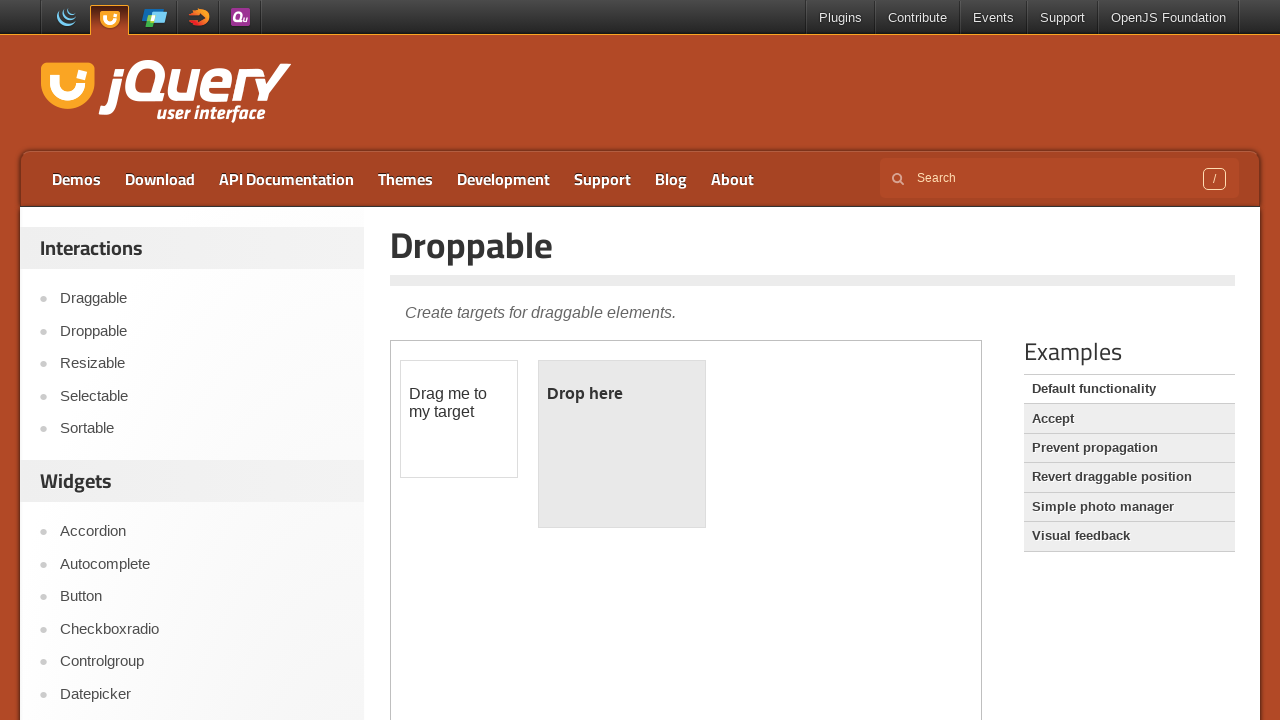

Located the demo iframe
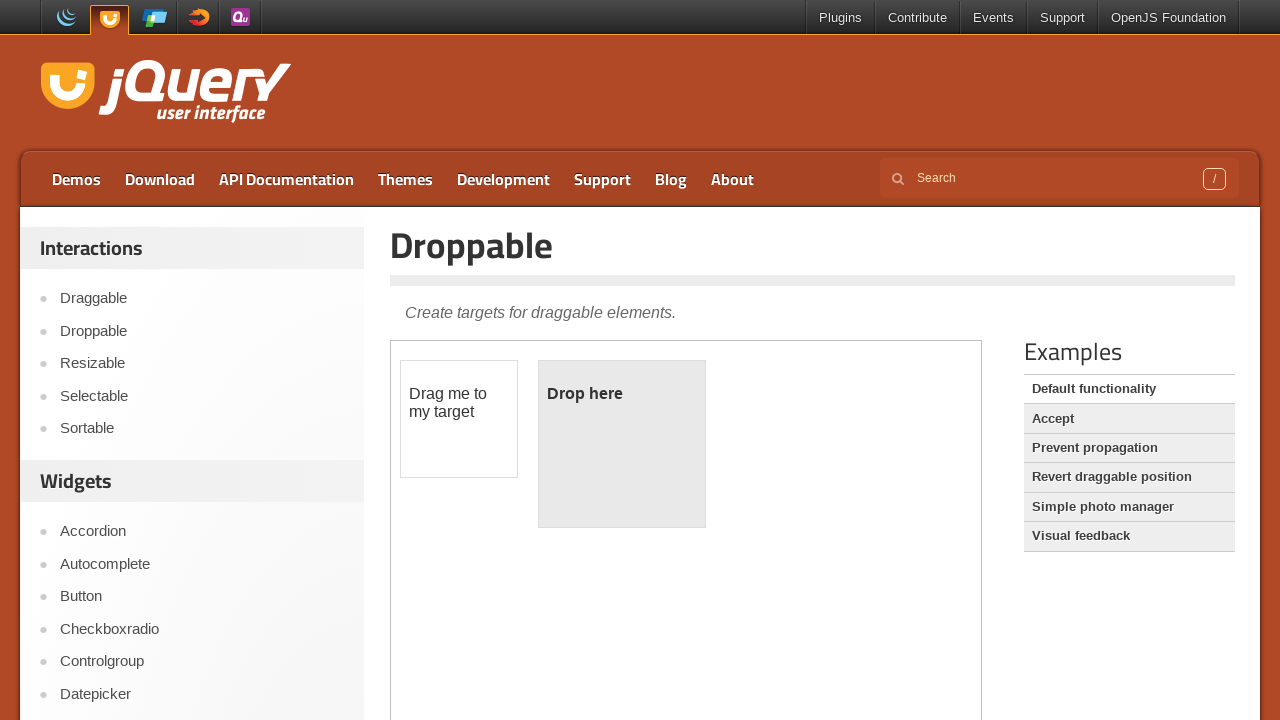

Located the draggable element within iframe
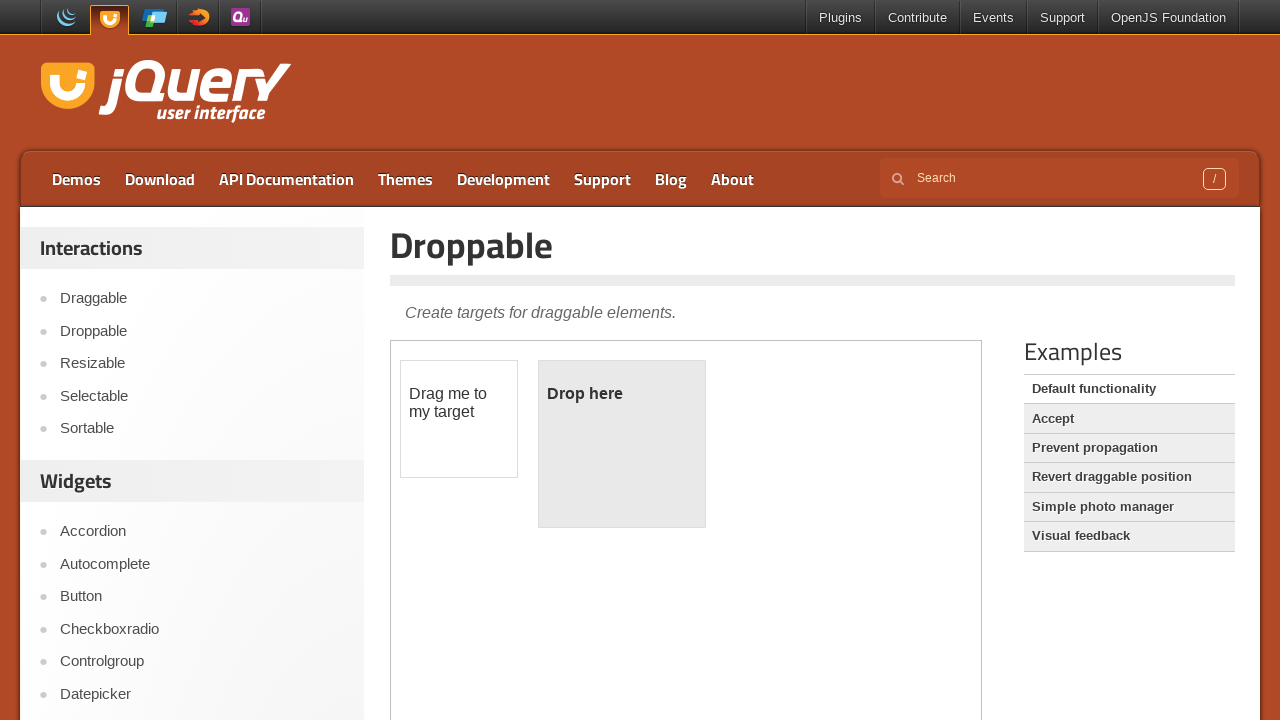

Located the droppable target element within iframe
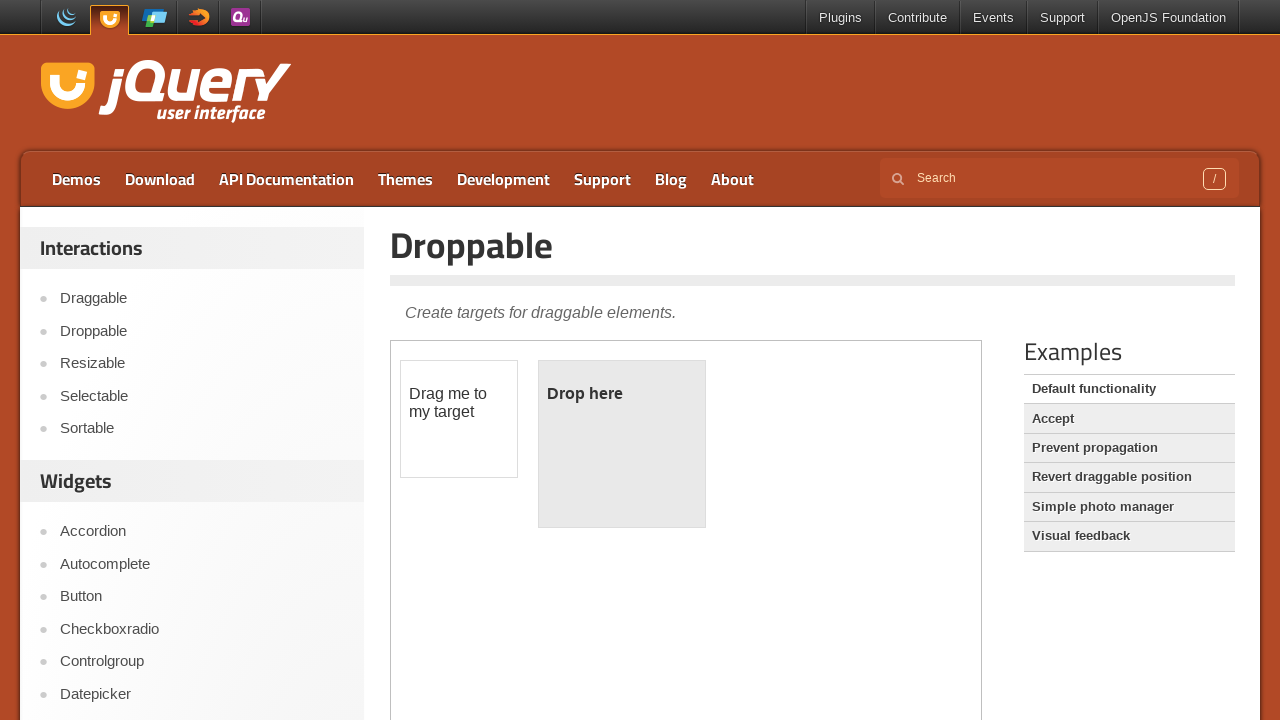

Successfully dragged element from source to target within iframe at (622, 444)
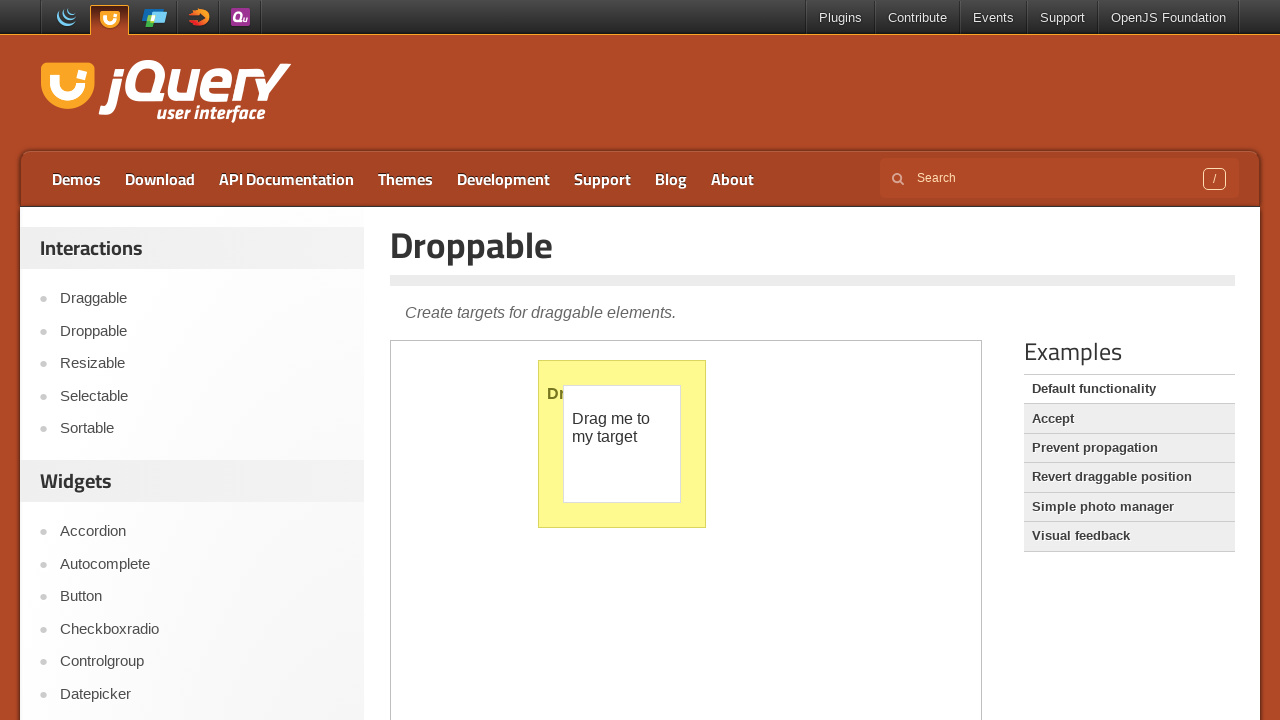

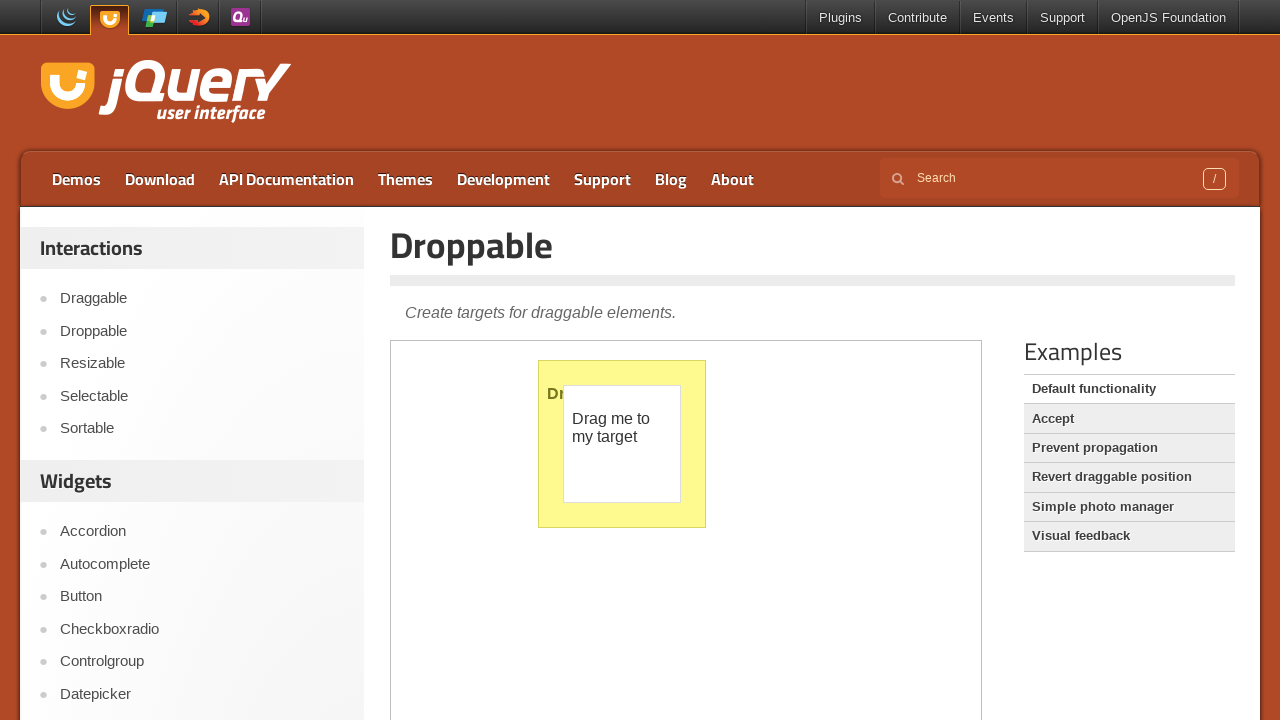